Navigates to the Rahul Shetty Academy Selenium Practice page (a grocery shopping practice site) and waits for it to load.

Starting URL: https://rahulshettyacademy.com/seleniumPractise/#/

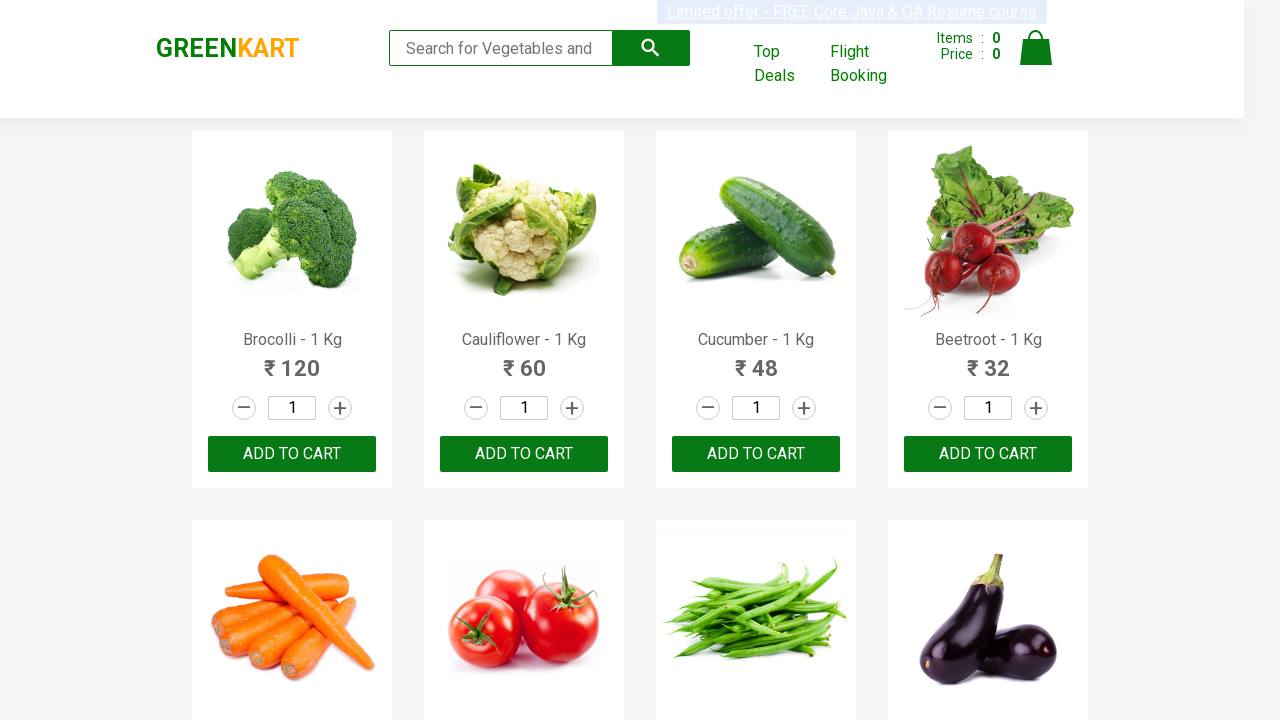

Waited for search input to load on Rahul Shetty Academy Selenium Practice page
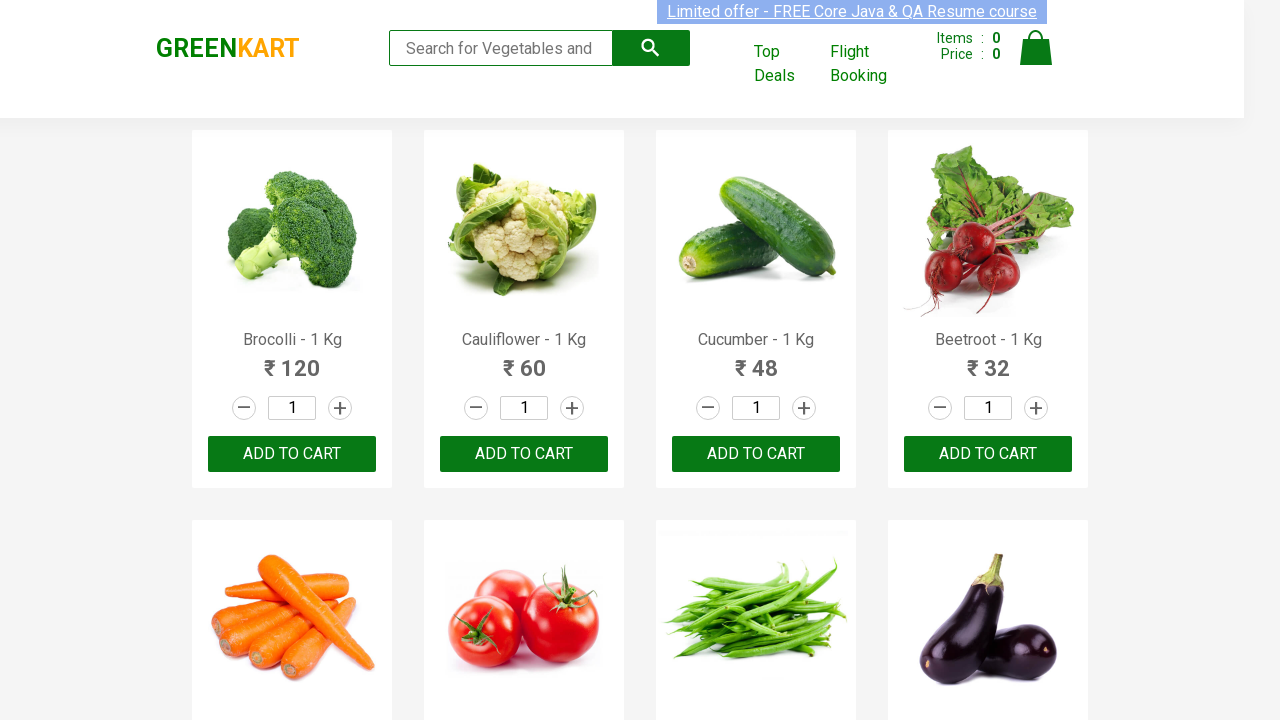

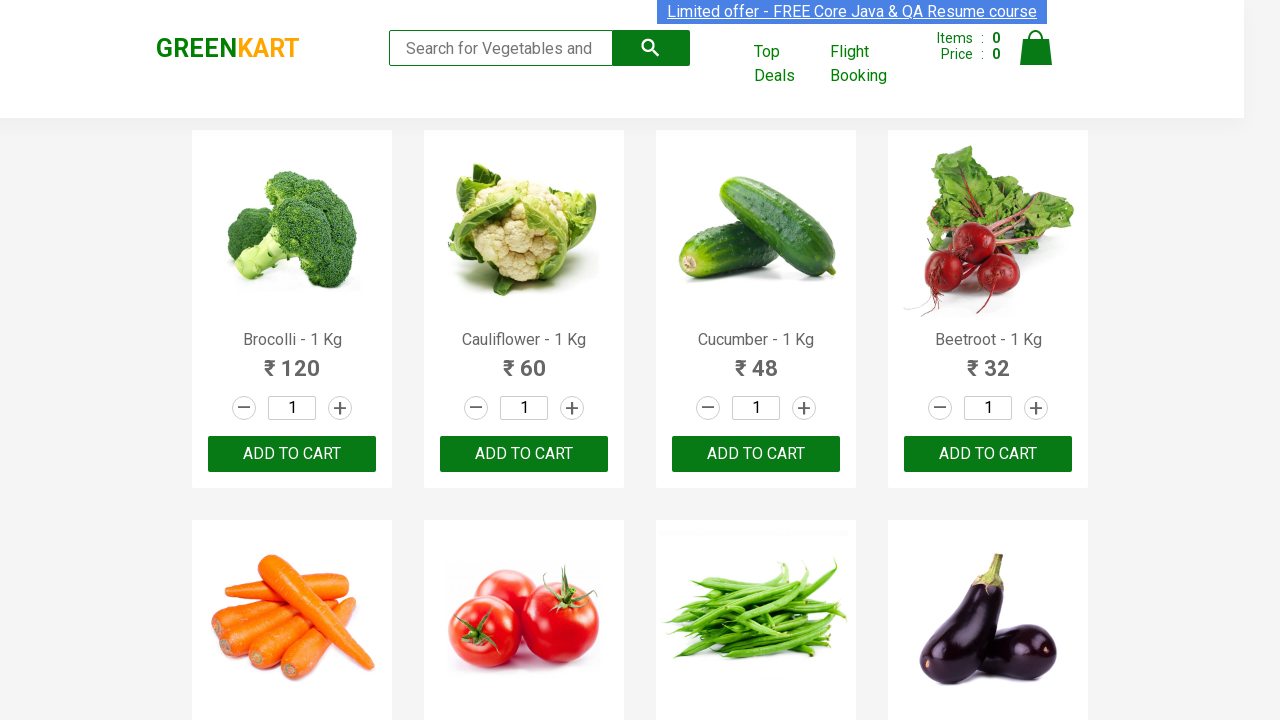